Tests web table interaction by scrolling to the table, verifying table structure (columns/rows), and clicking checkboxes for specific rows based on name values ("Raj" and "Man").

Starting URL: https://letcode.in/table

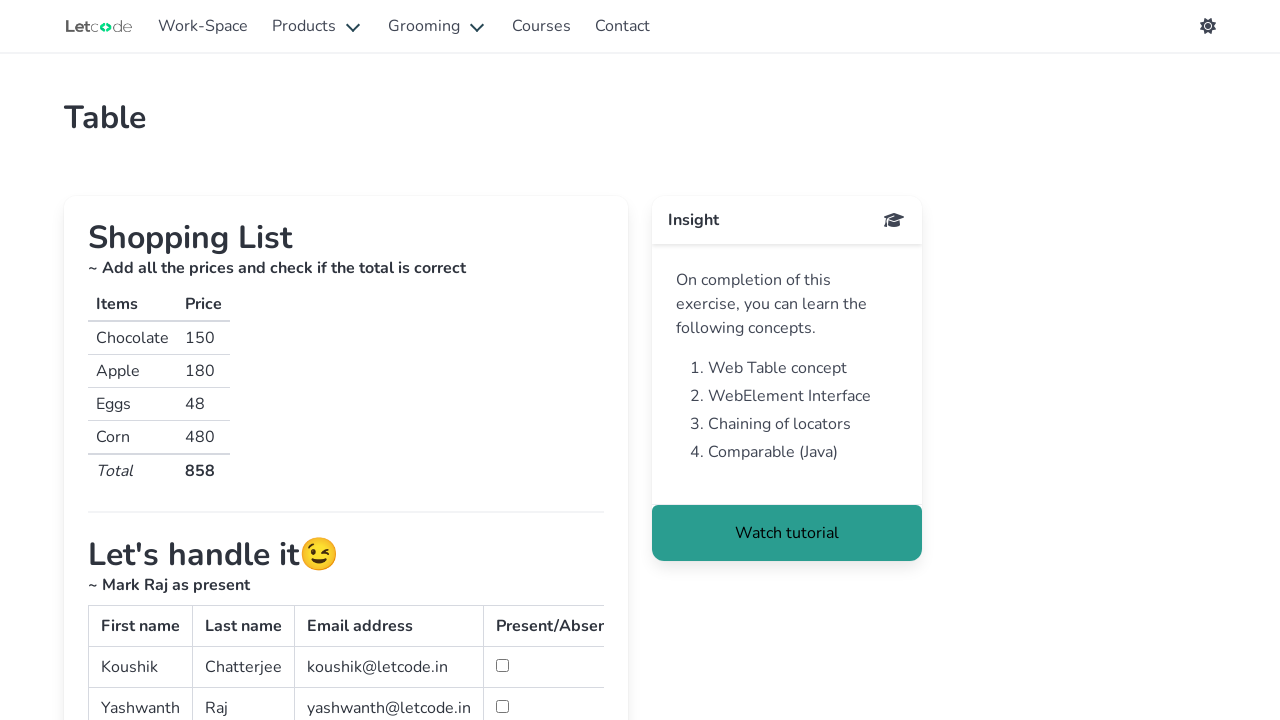

Set viewport size to 1920x1080
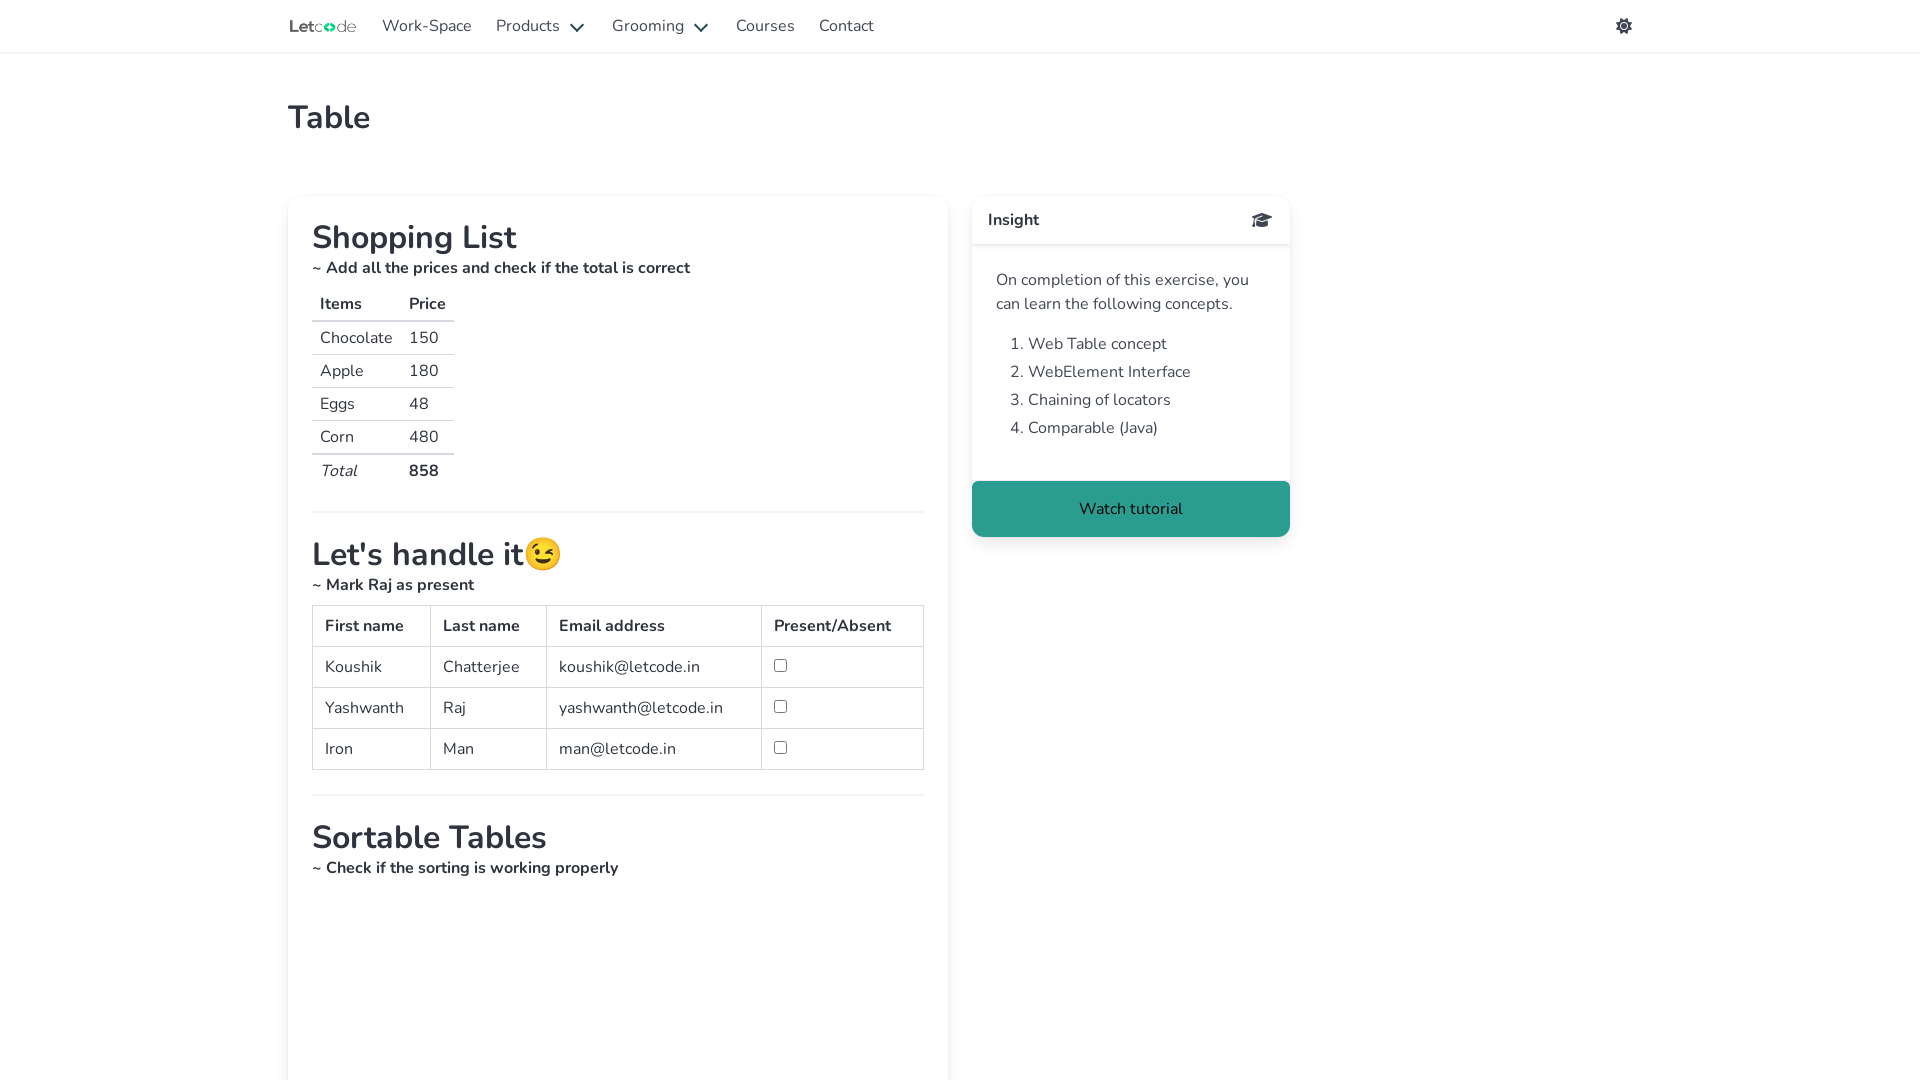

Scrolled down 300 pixels to reveal web table
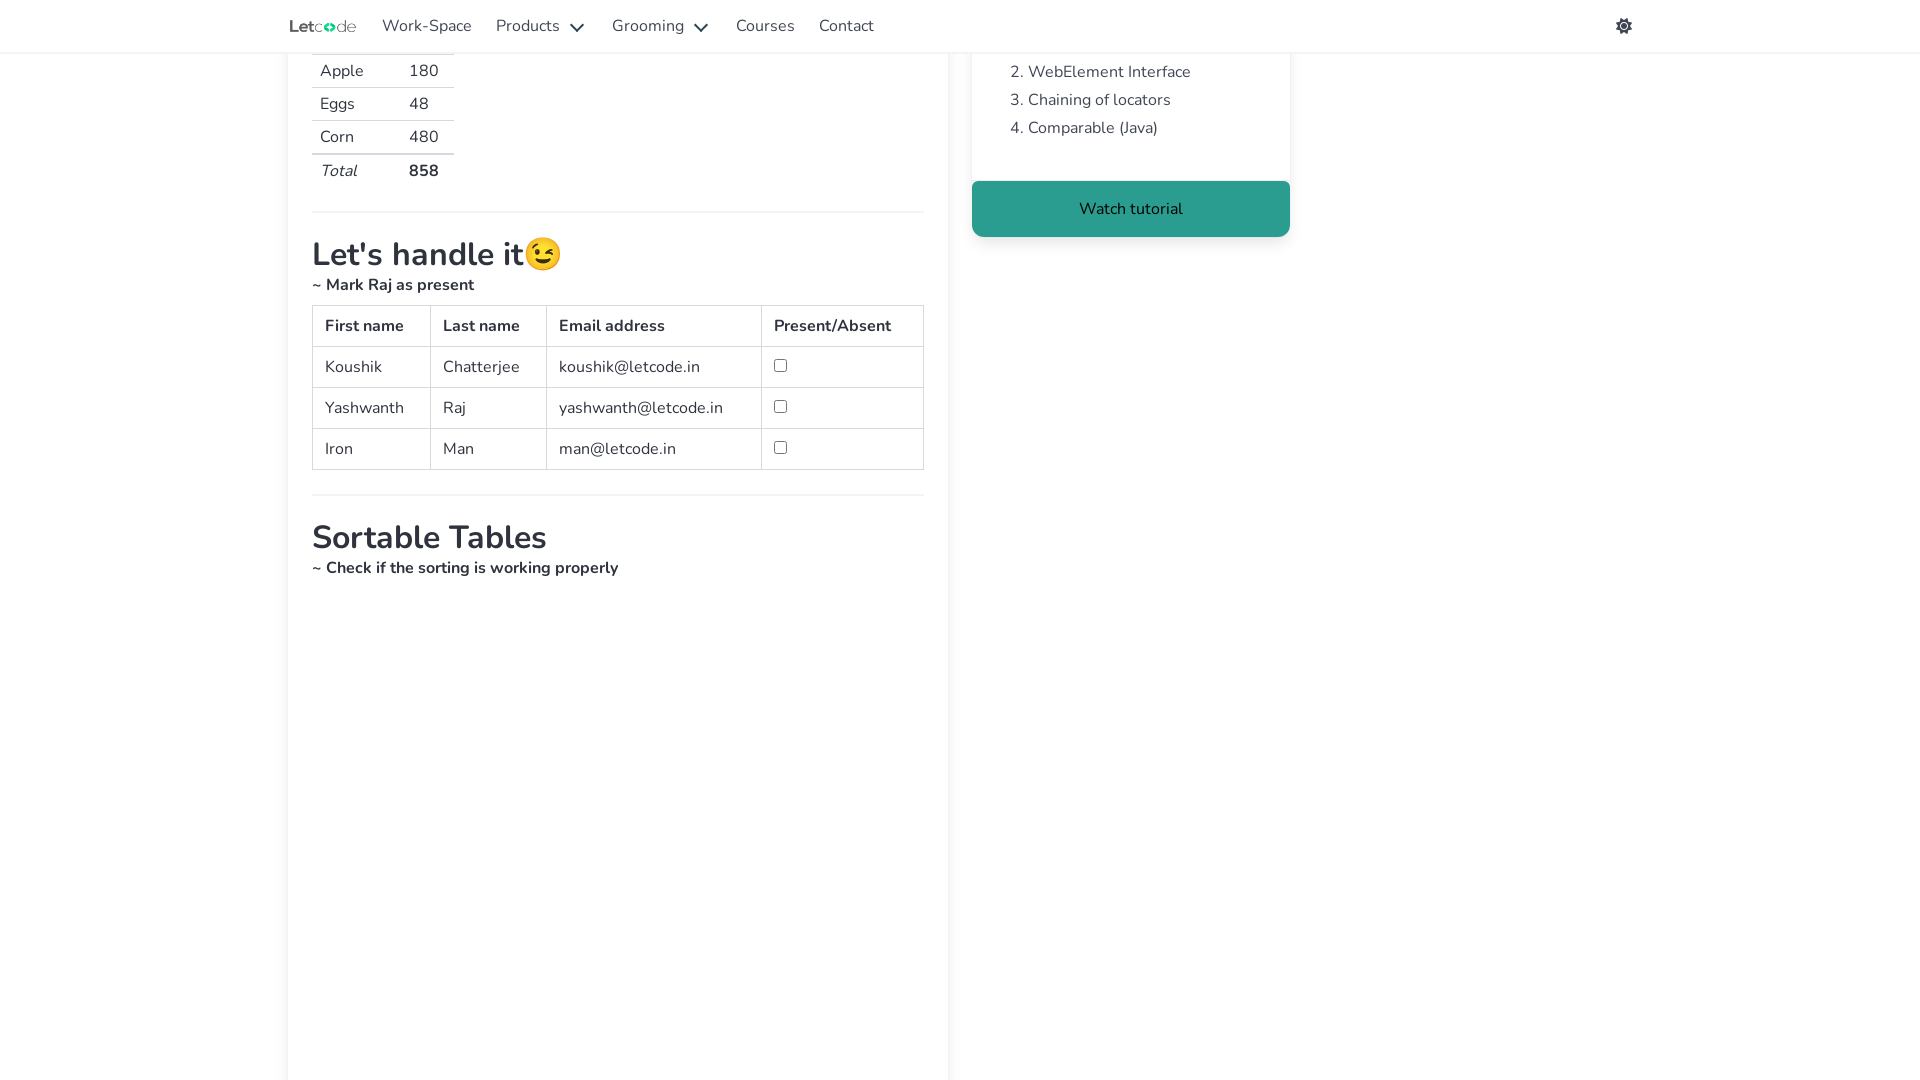

Waited for table with id 'simpletable' to be visible
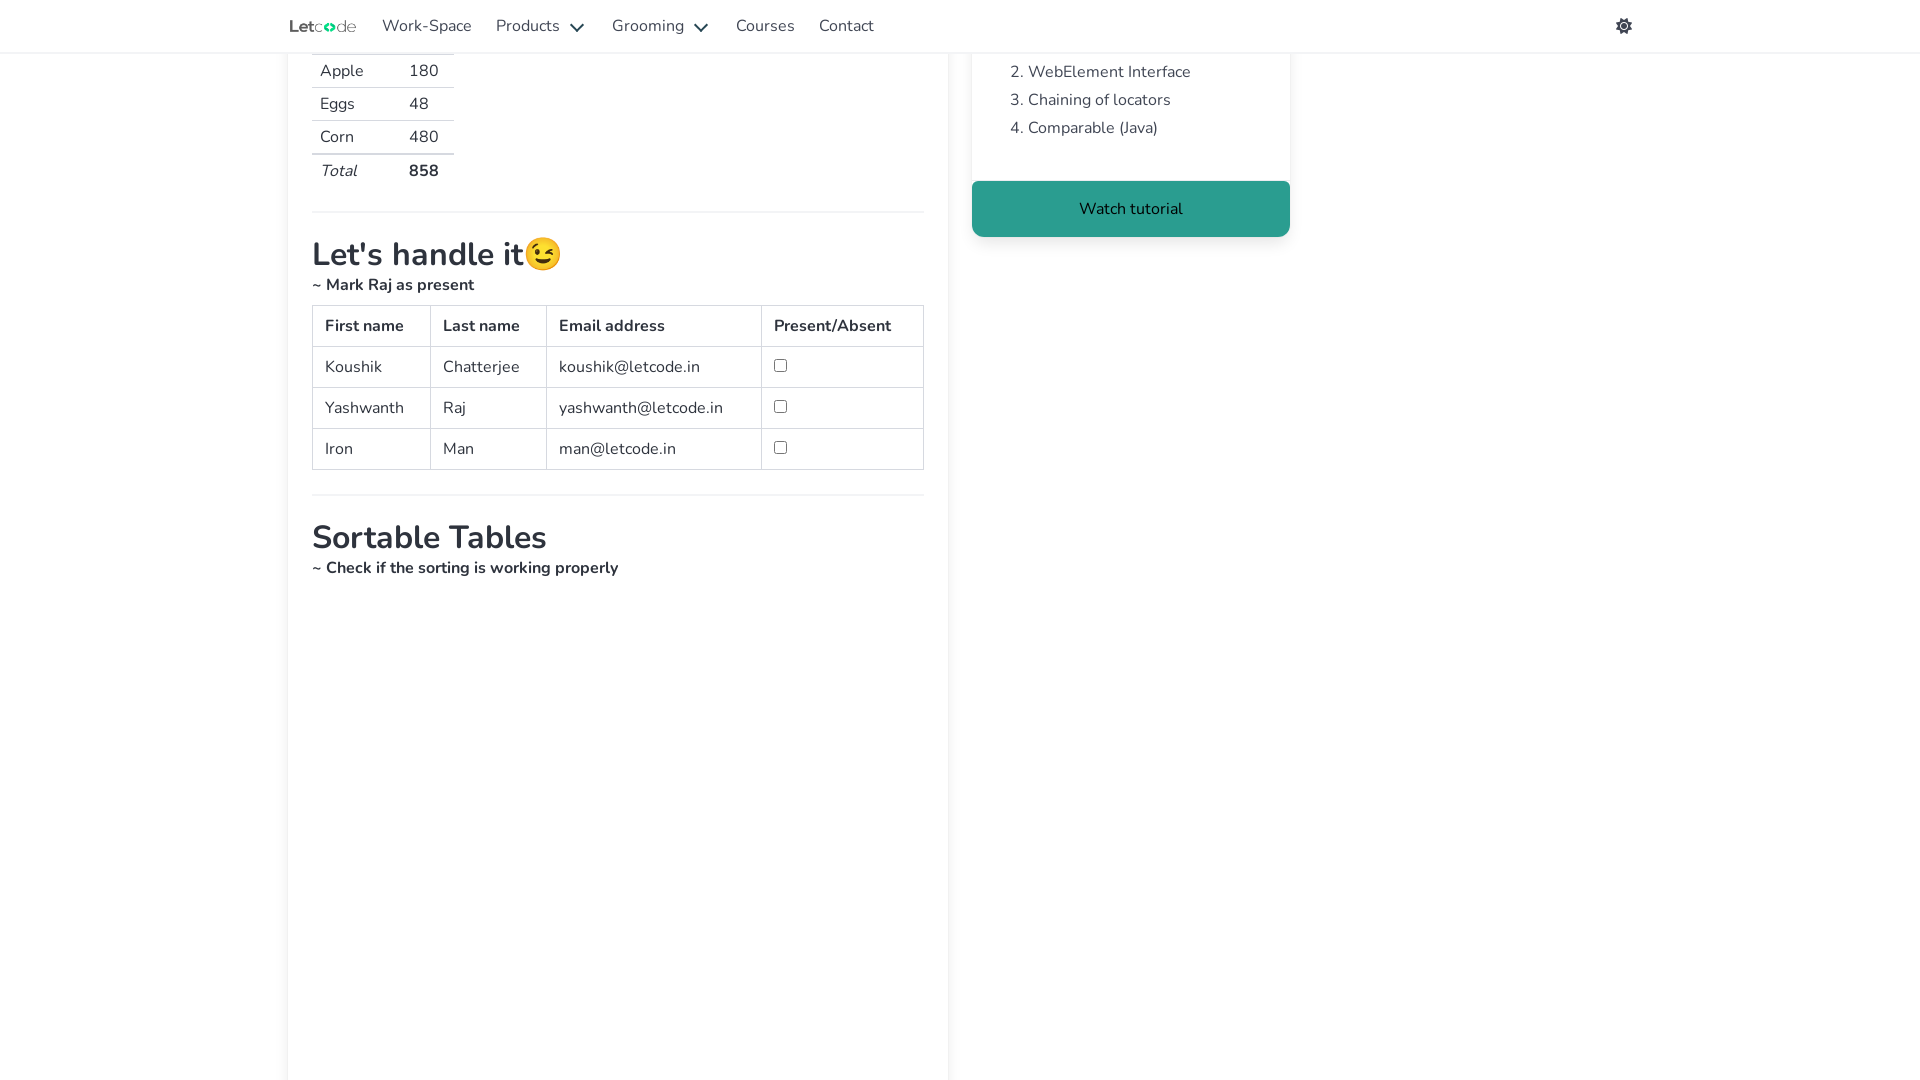

Retrieved all table rows - found 3 rows
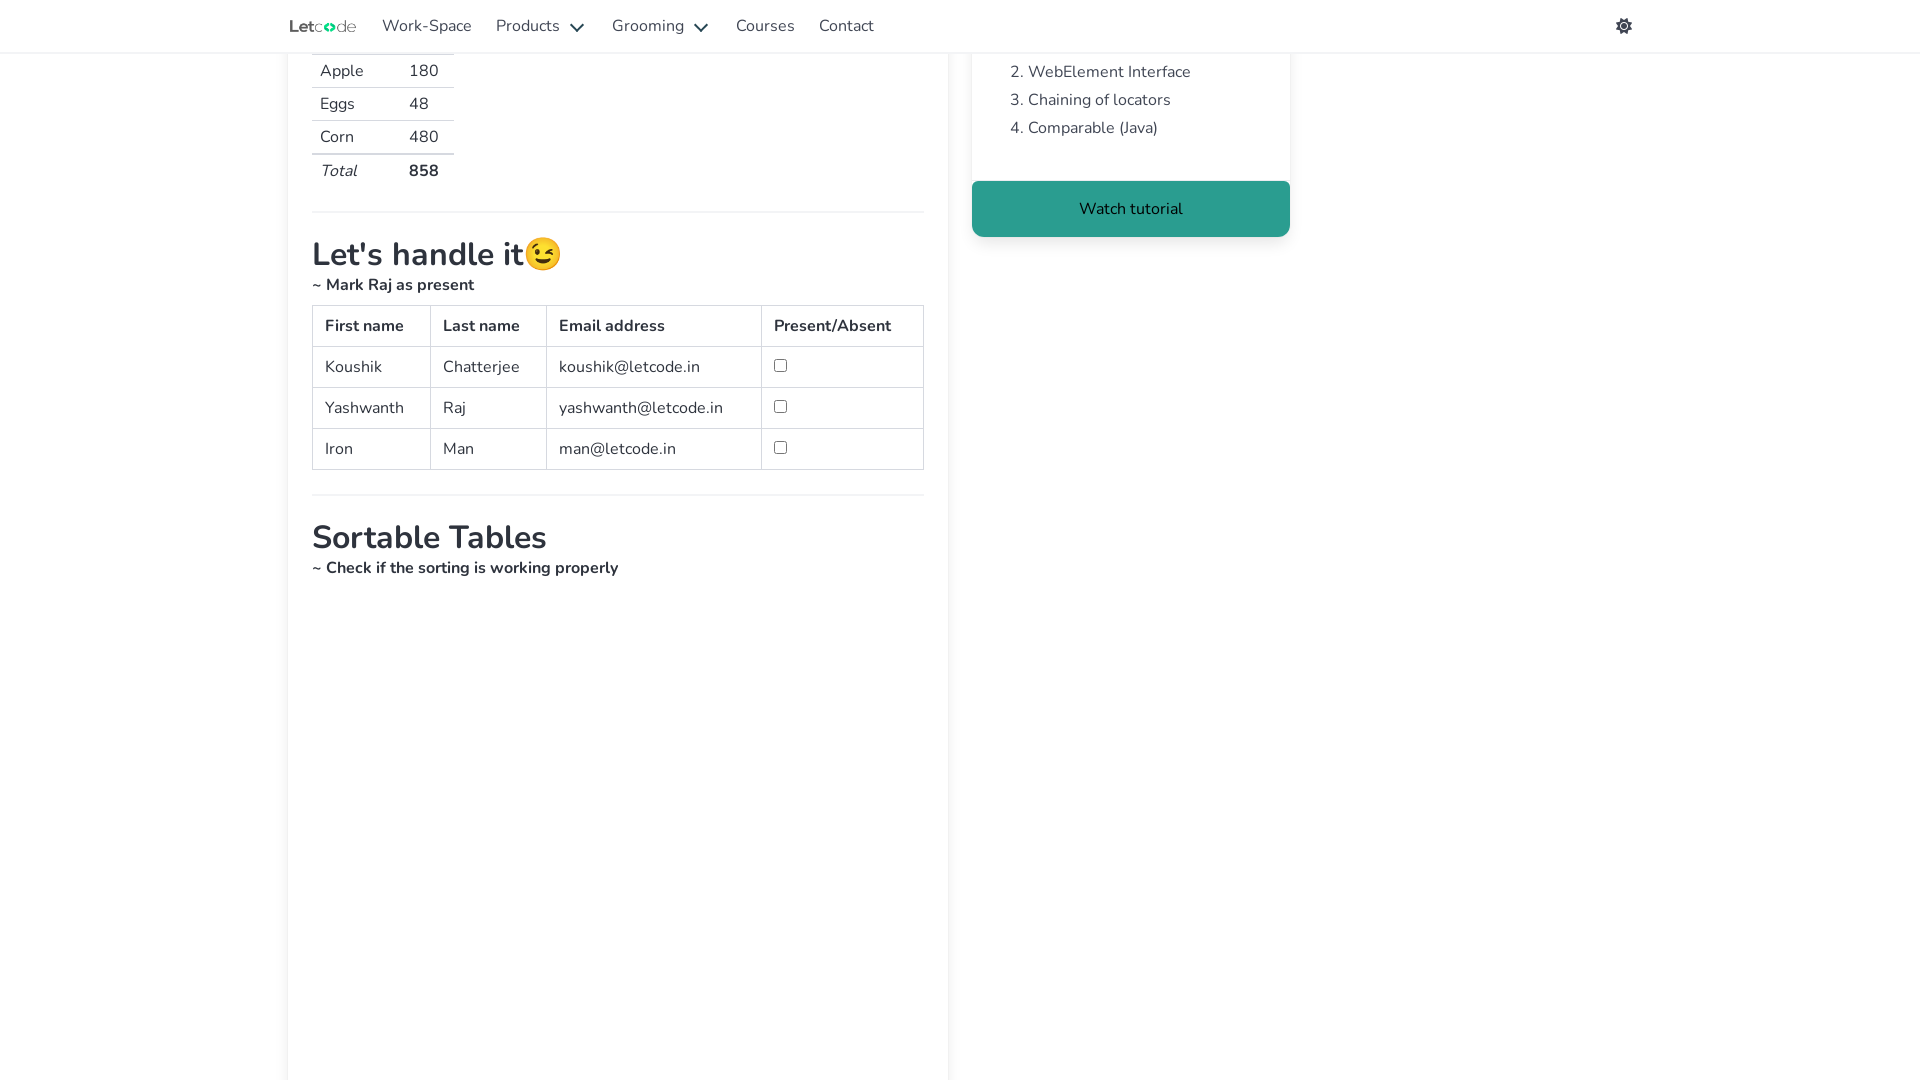

Found 'Raj' in second column of row 1, clicked checkbox at (781, 406) on xpath=//table[@id='simpletable']/tbody/tr >> nth=1 >> td >> nth=3 >> input
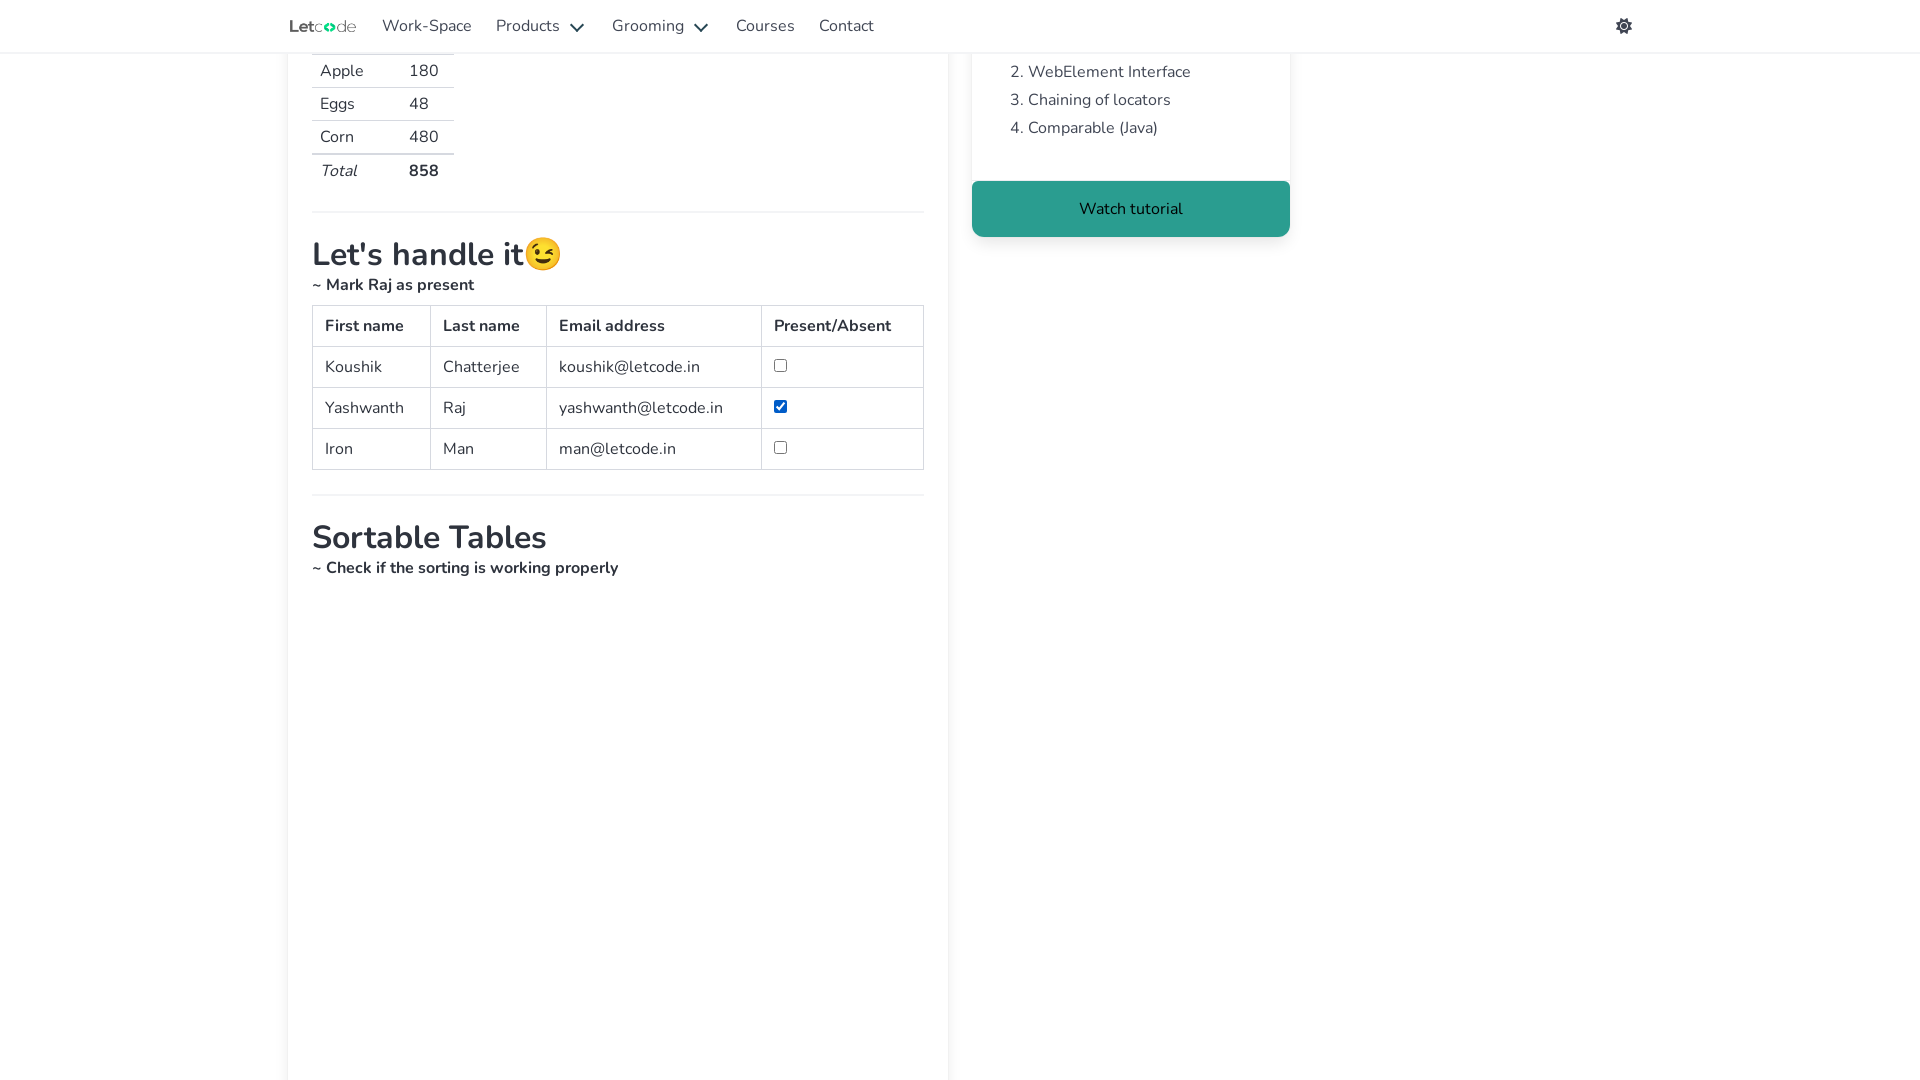

Waited for 2 seconds
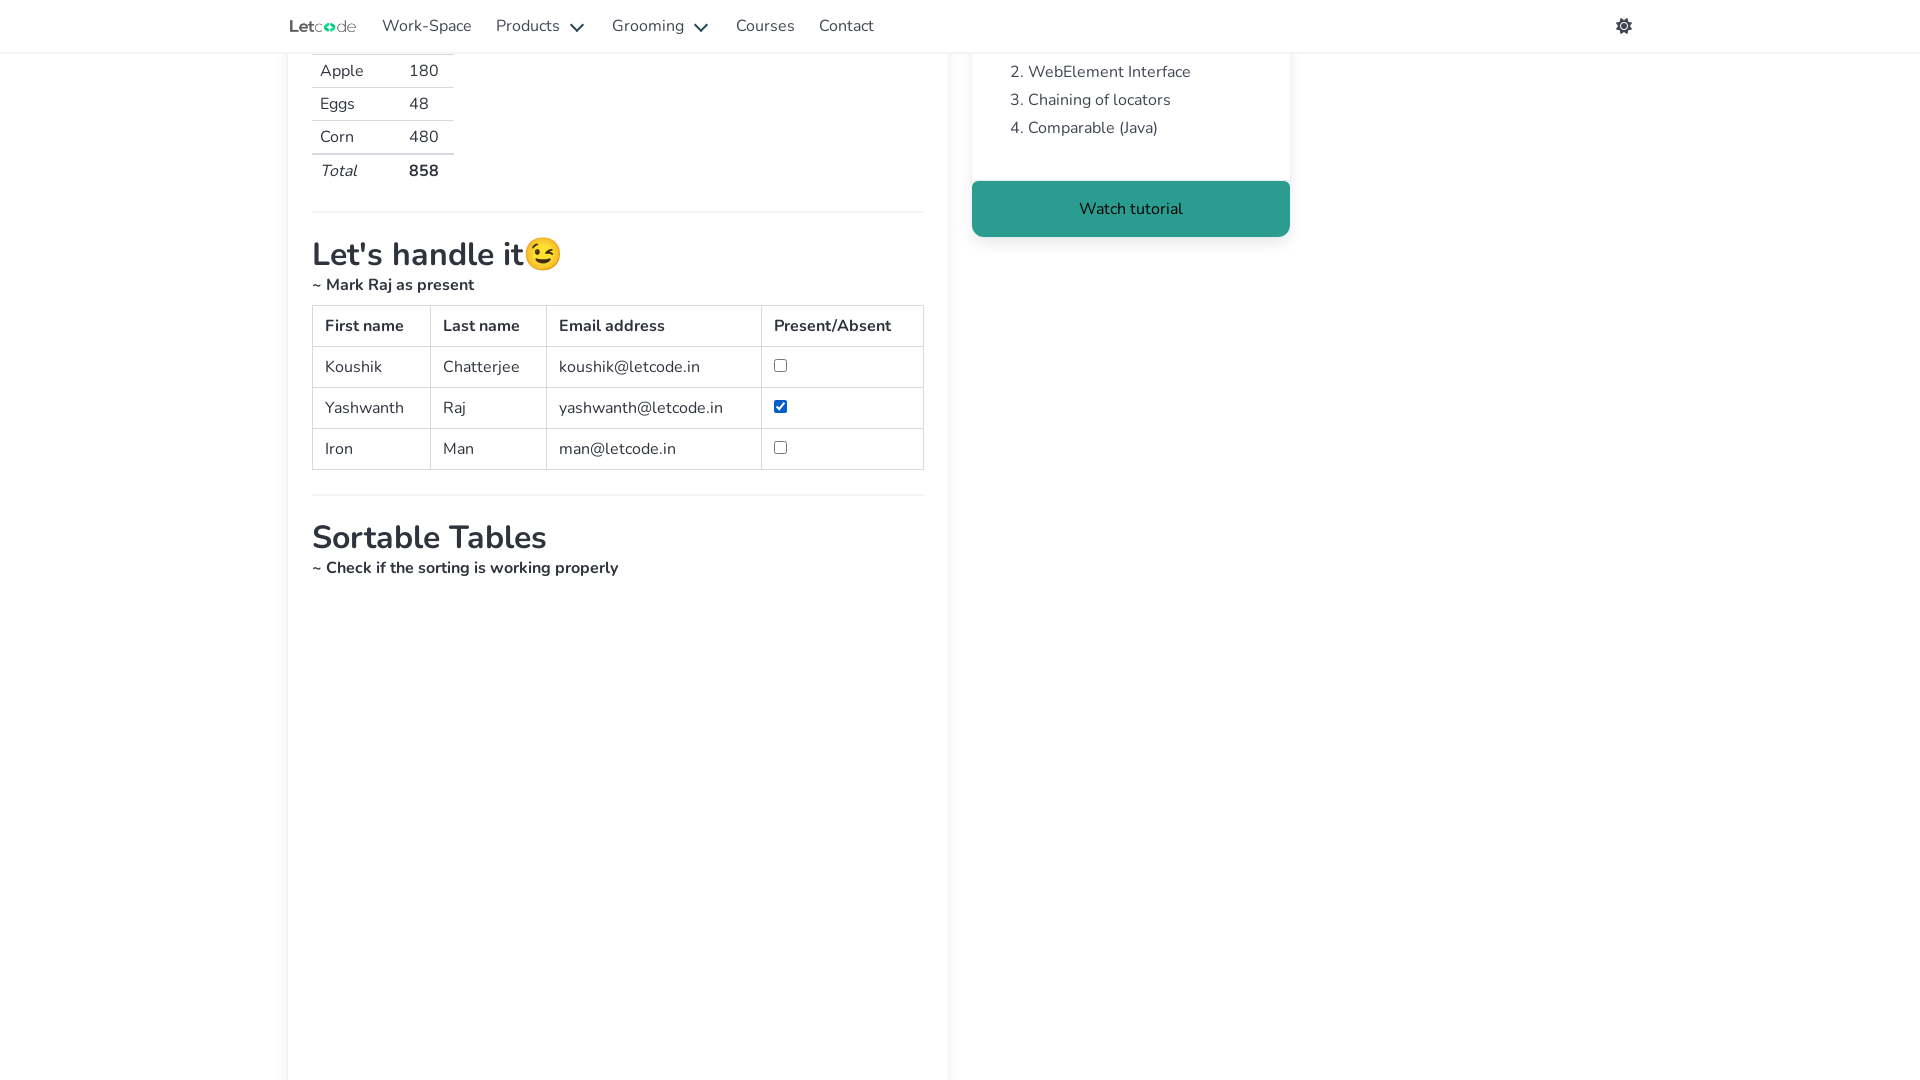

Found 'Man' in second column of row 2, clicked checkbox at (781, 448) on xpath=//table[@id='simpletable']/tbody/tr >> nth=2 >> td >> nth=3 >> input
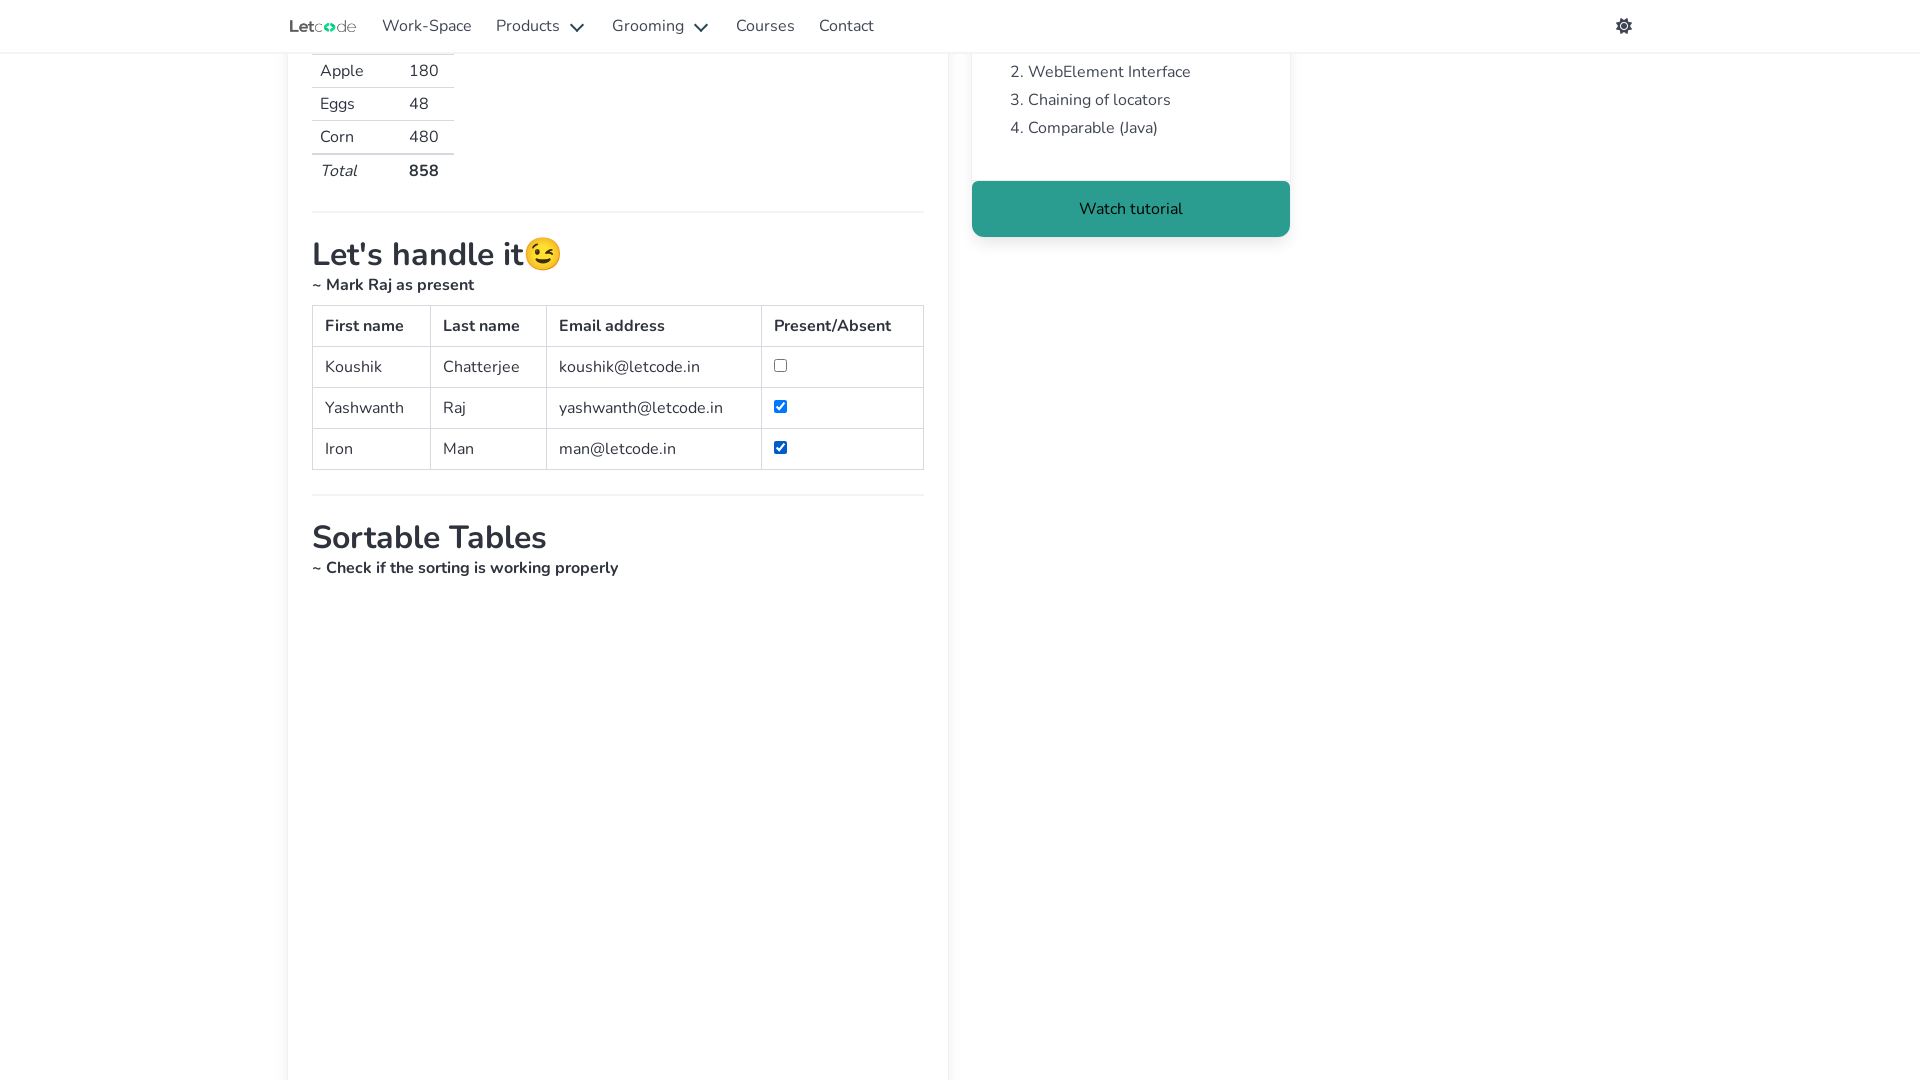

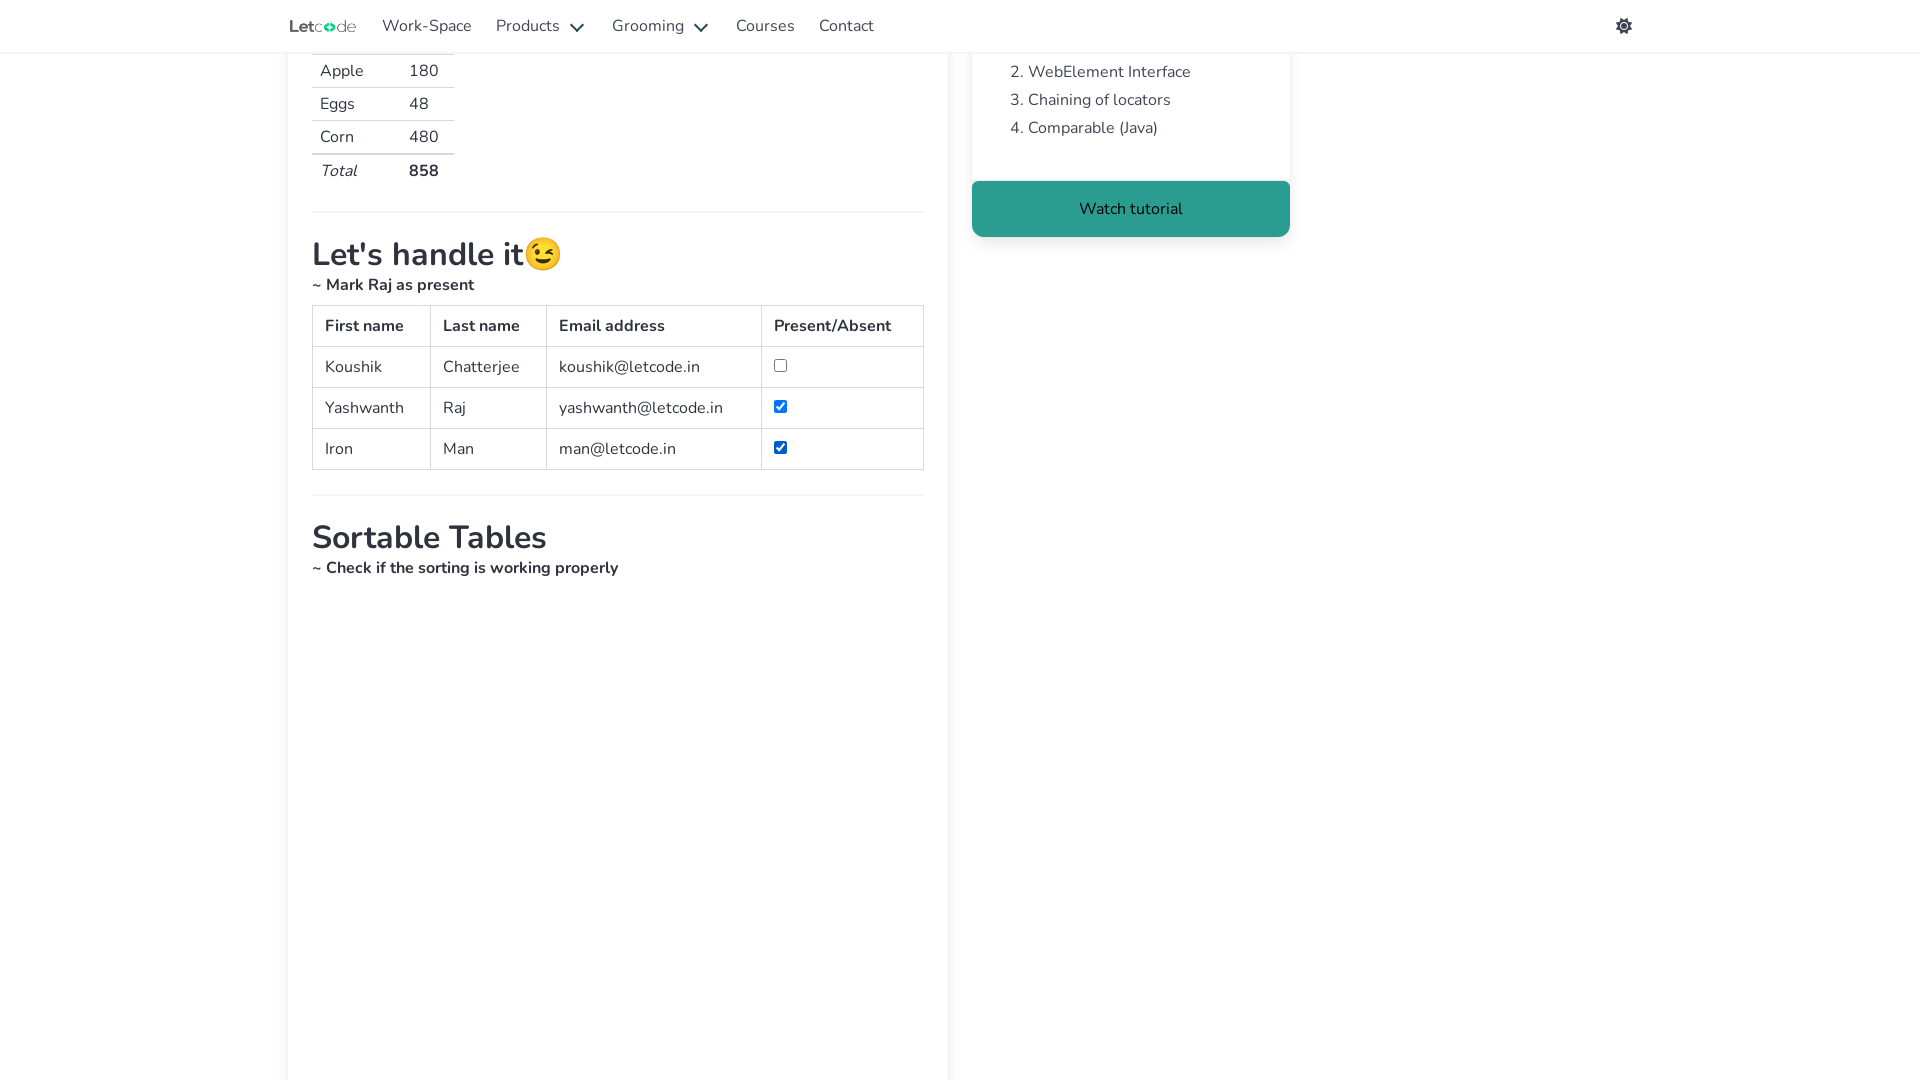